Tests iframe interaction by locating an iframe by ID and clearing its content using keyboard shortcuts (Ctrl+A and Backspace)

Starting URL: https://practice.cydeo.com/iframe

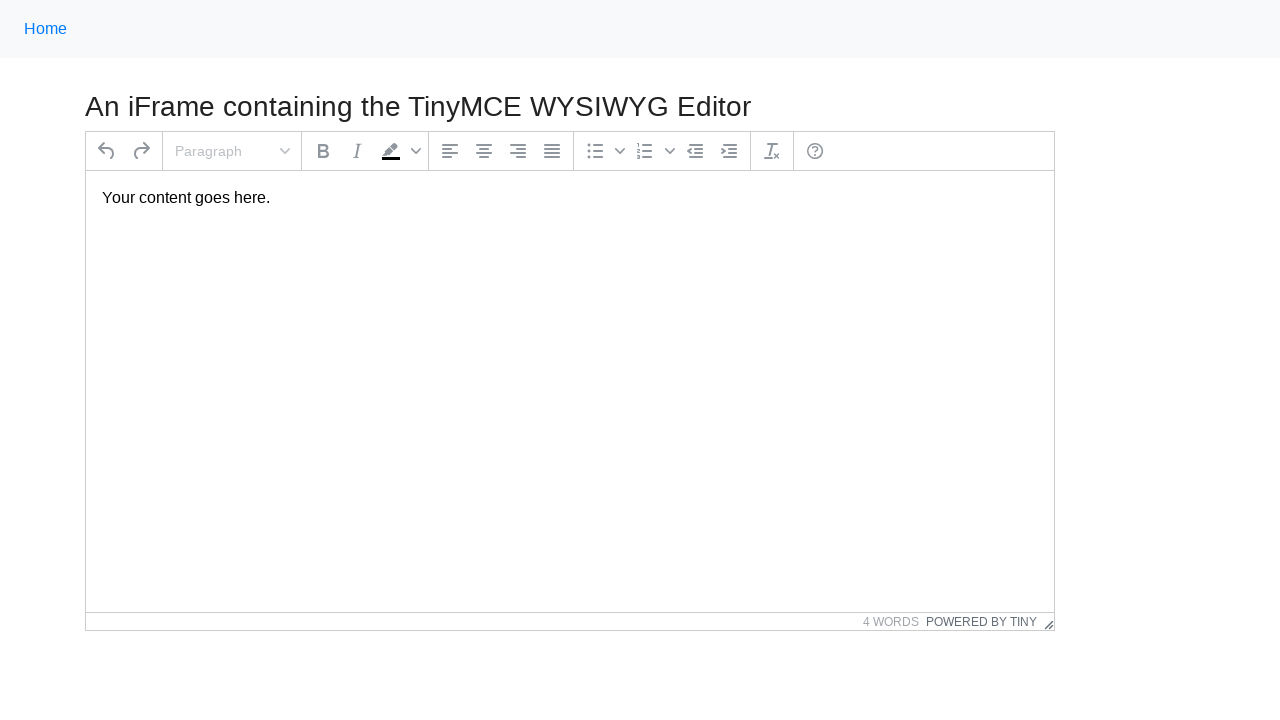

Located iframe with ID 'mce_0_ifr'
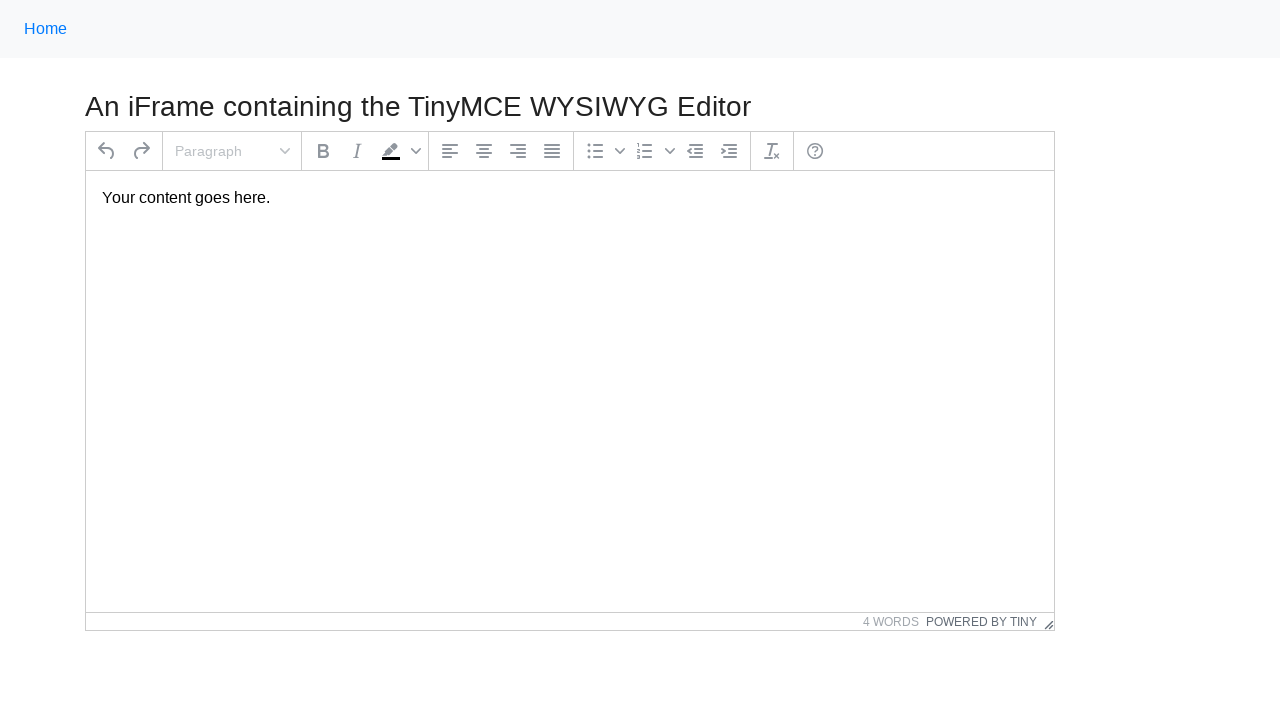

Located body element with ID 'tinymce' inside iframe
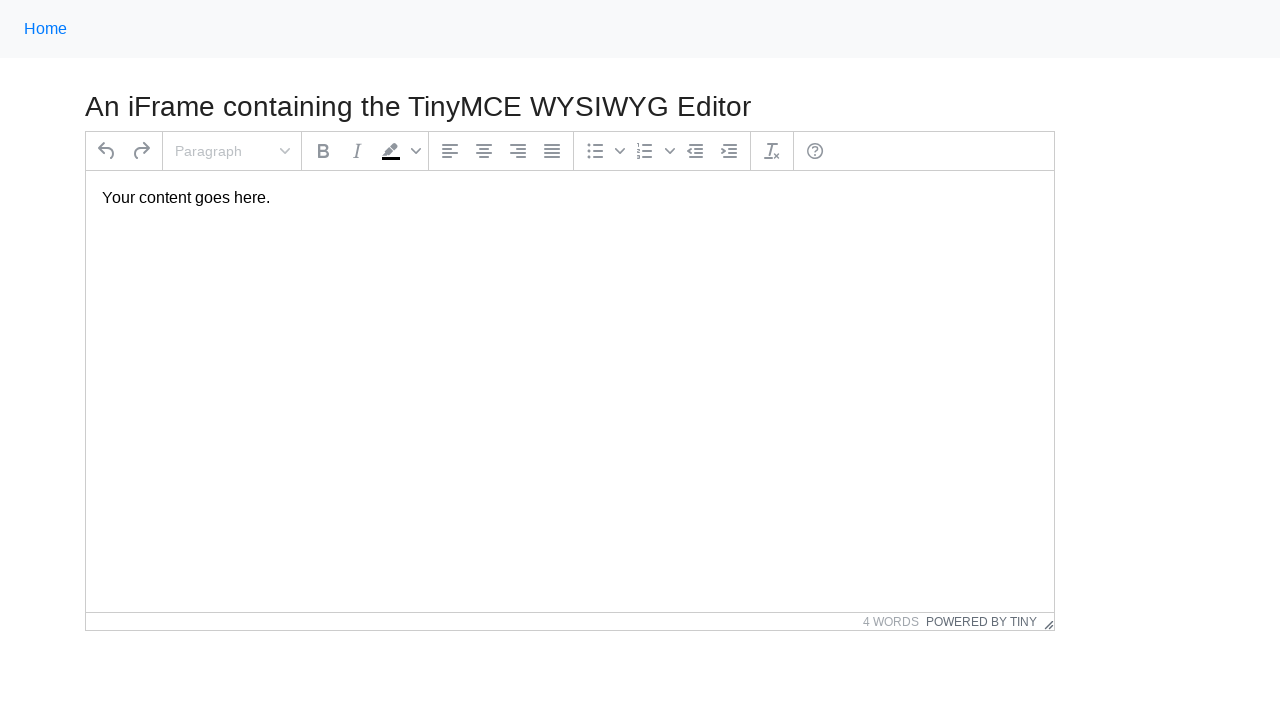

Selected all text in iframe using Ctrl+A on #mce_0_ifr >> internal:control=enter-frame >> xpath=//body[@id='tinymce']
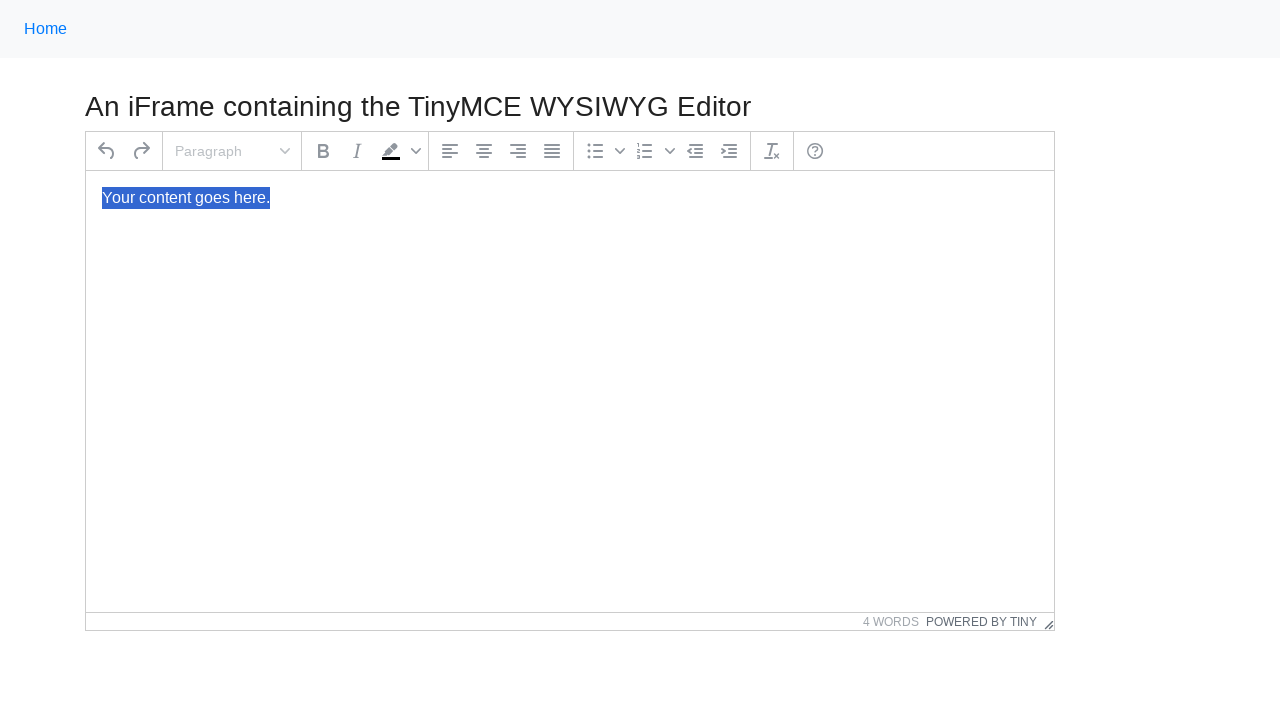

Cleared all text from iframe using Backspace on #mce_0_ifr >> internal:control=enter-frame >> xpath=//body[@id='tinymce']
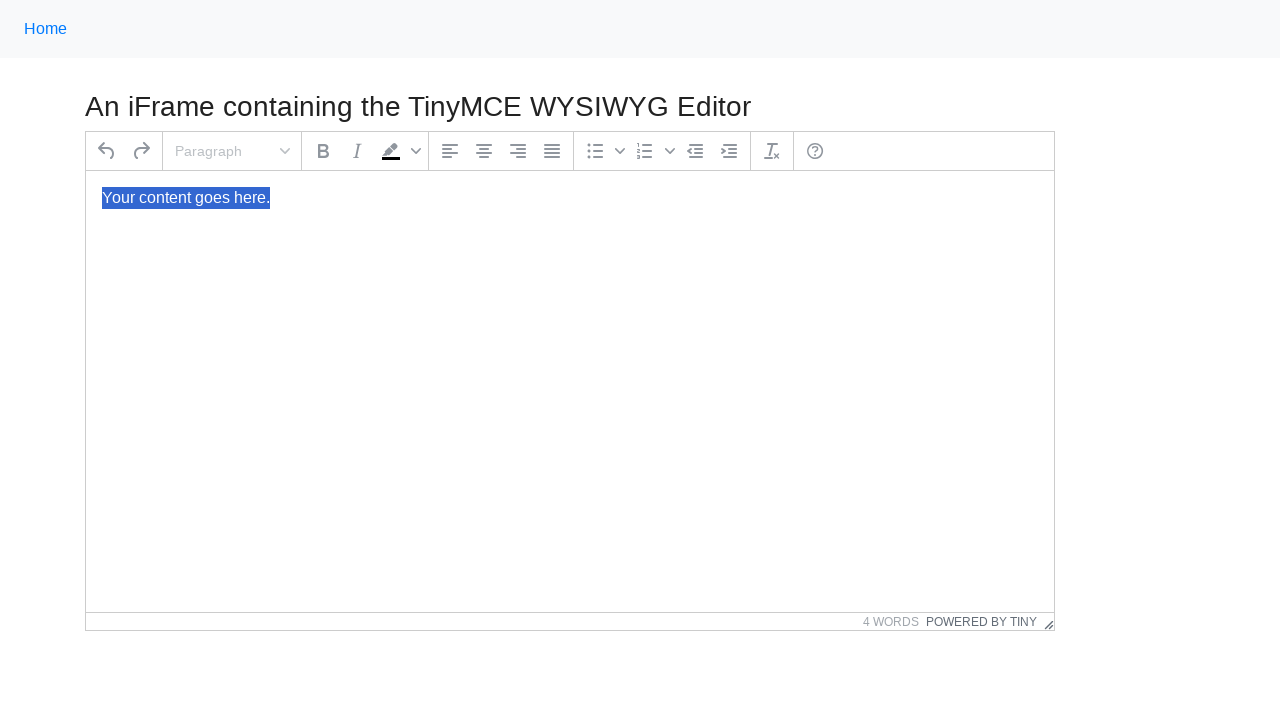

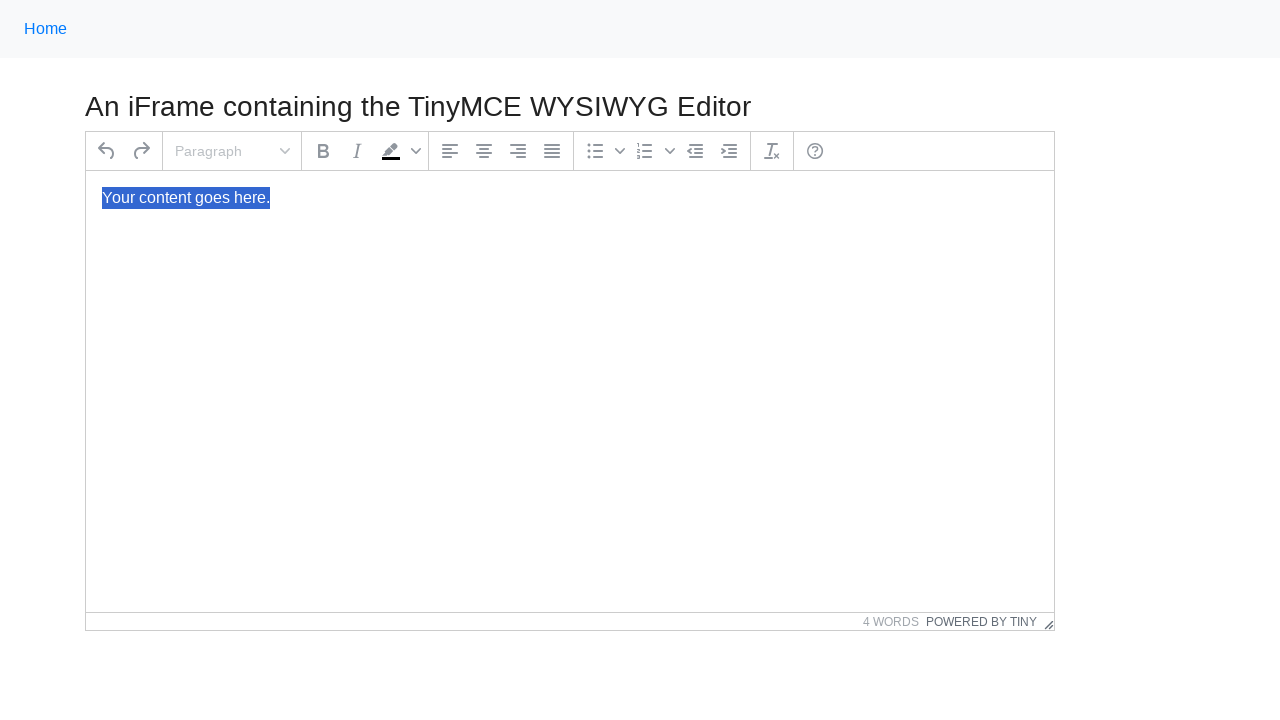